Tests navigation through a book catalog by clicking on book titles to view their details pages, then navigating back to the main listing, repeating this for multiple books.

Starting URL: https://books.toscrape.com/

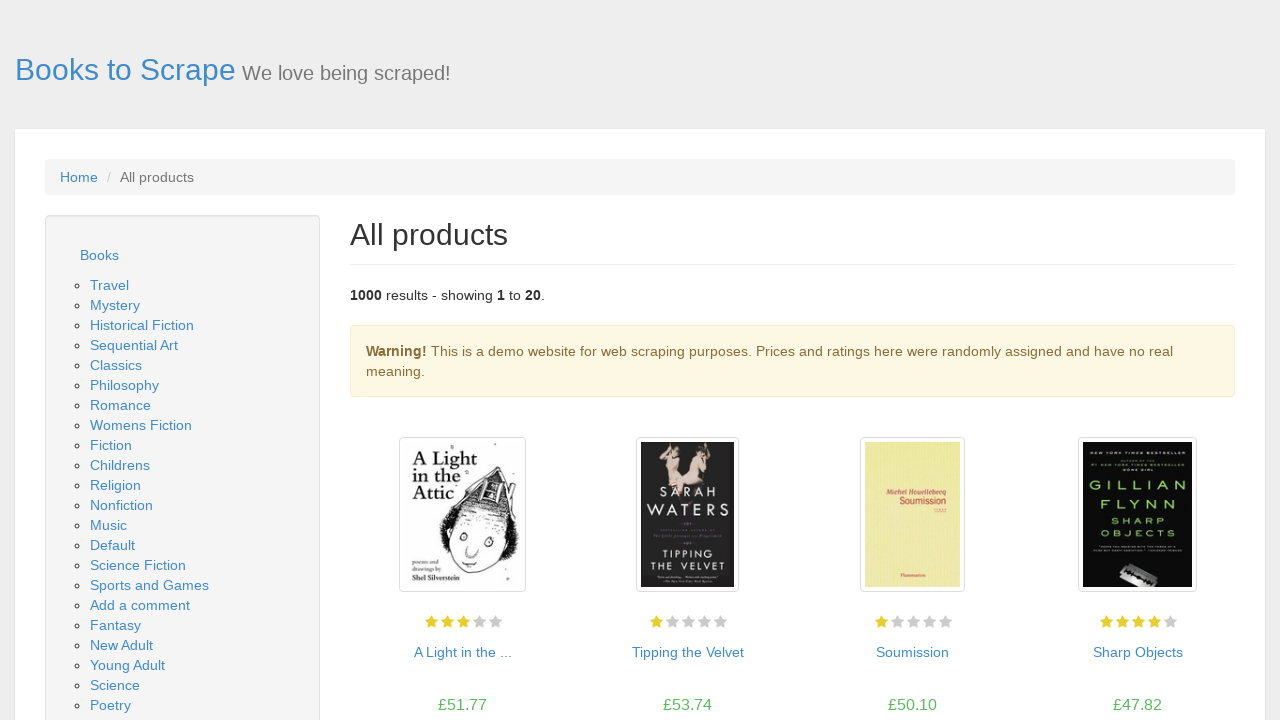

Clicked on the first book title in the catalog listing at (462, 652) on section ol.row li:nth-child(1) article h3 a
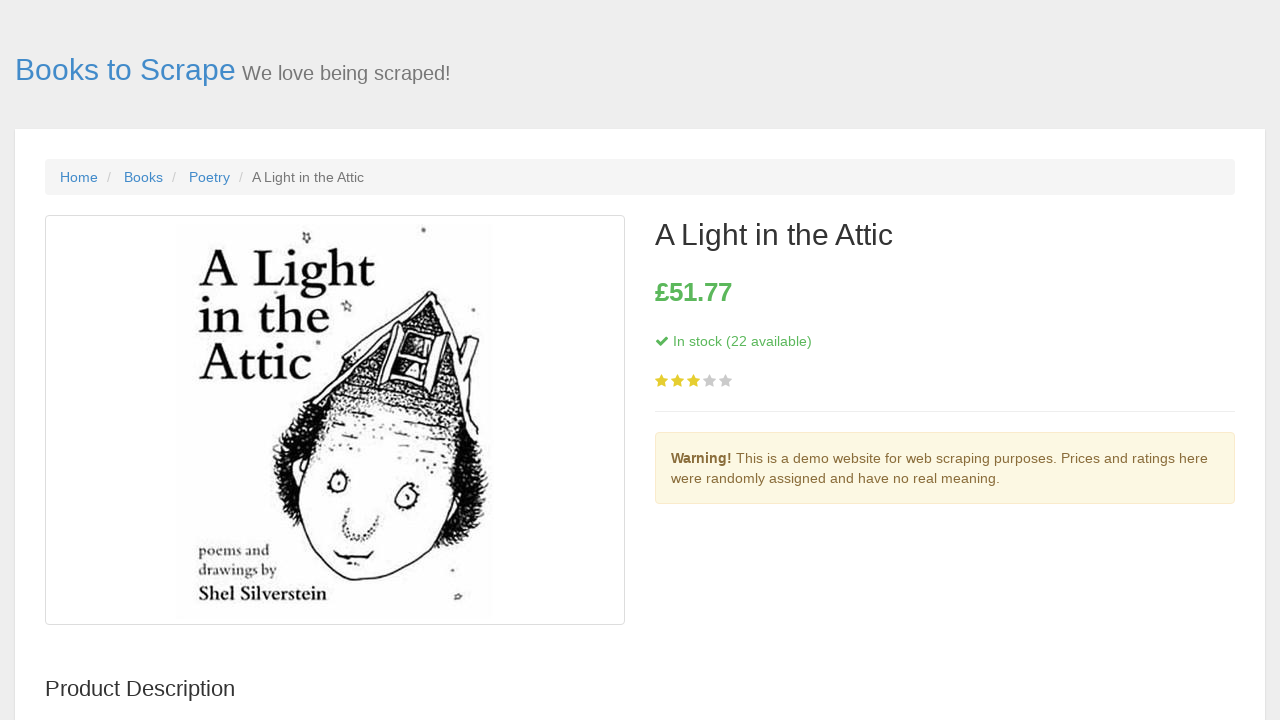

Book detail page loaded with title visible
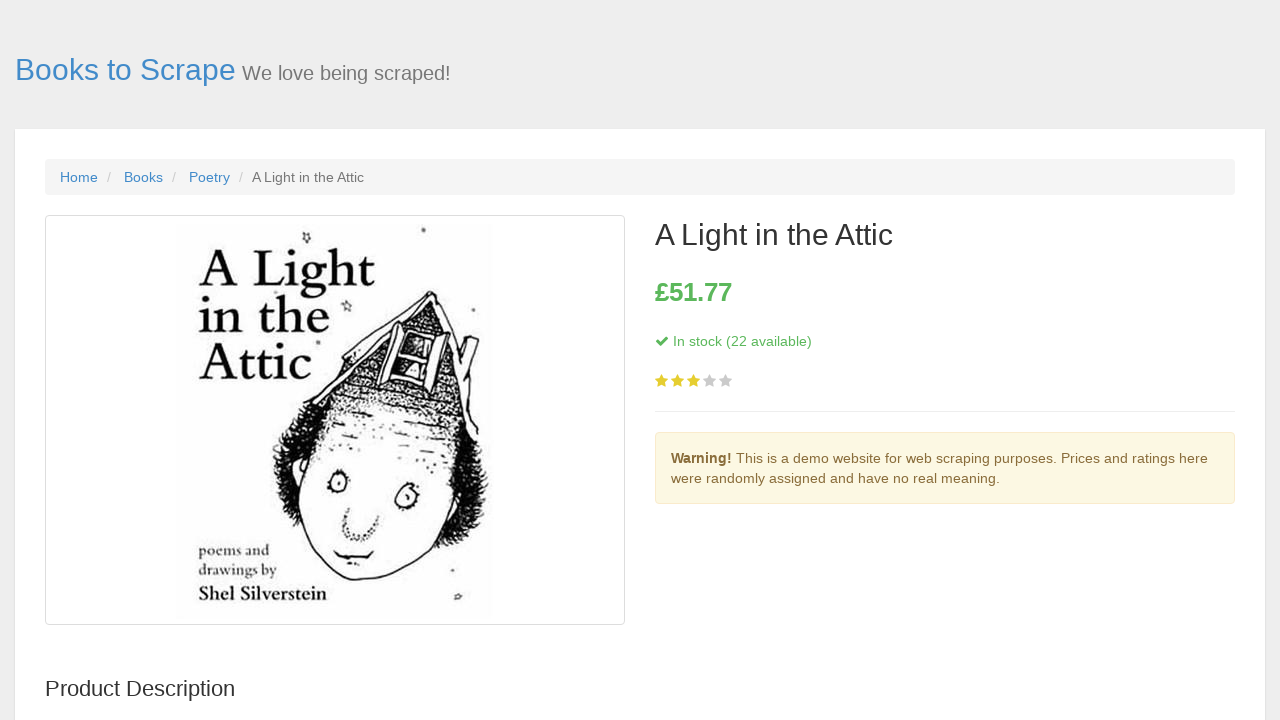

Navigated back to the main book catalog listing
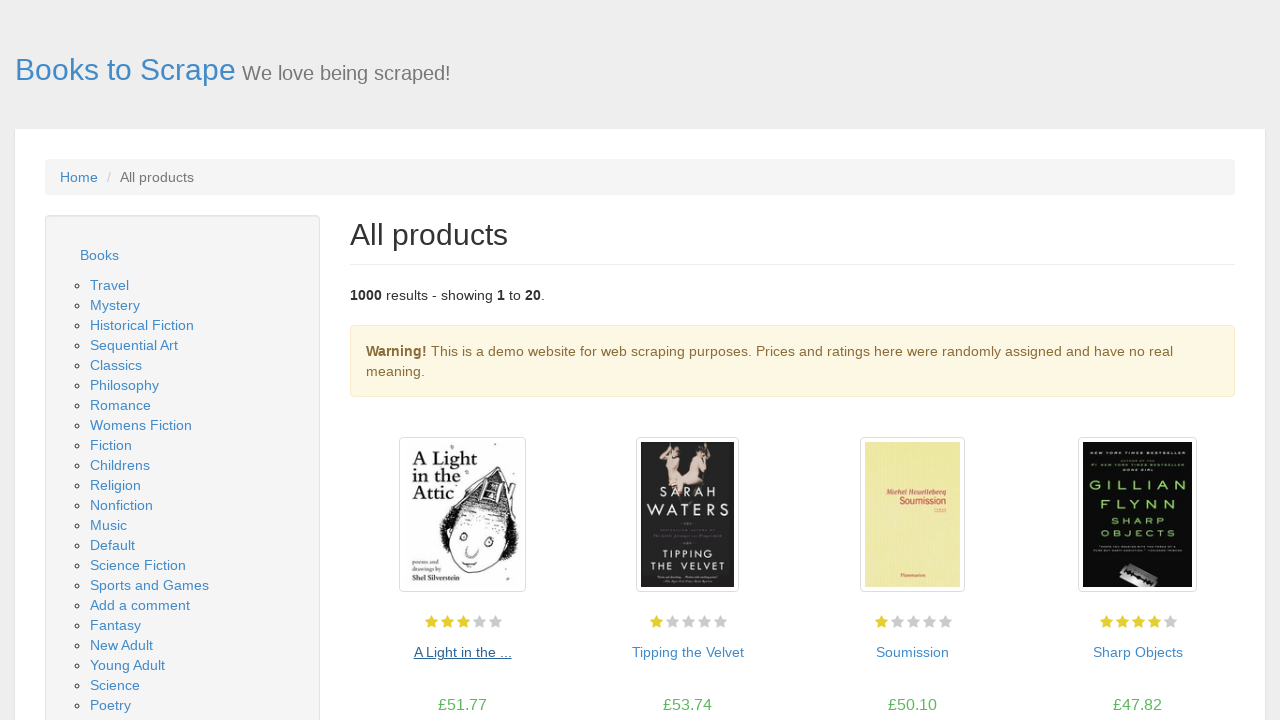

Main catalog listing reloaded and ready
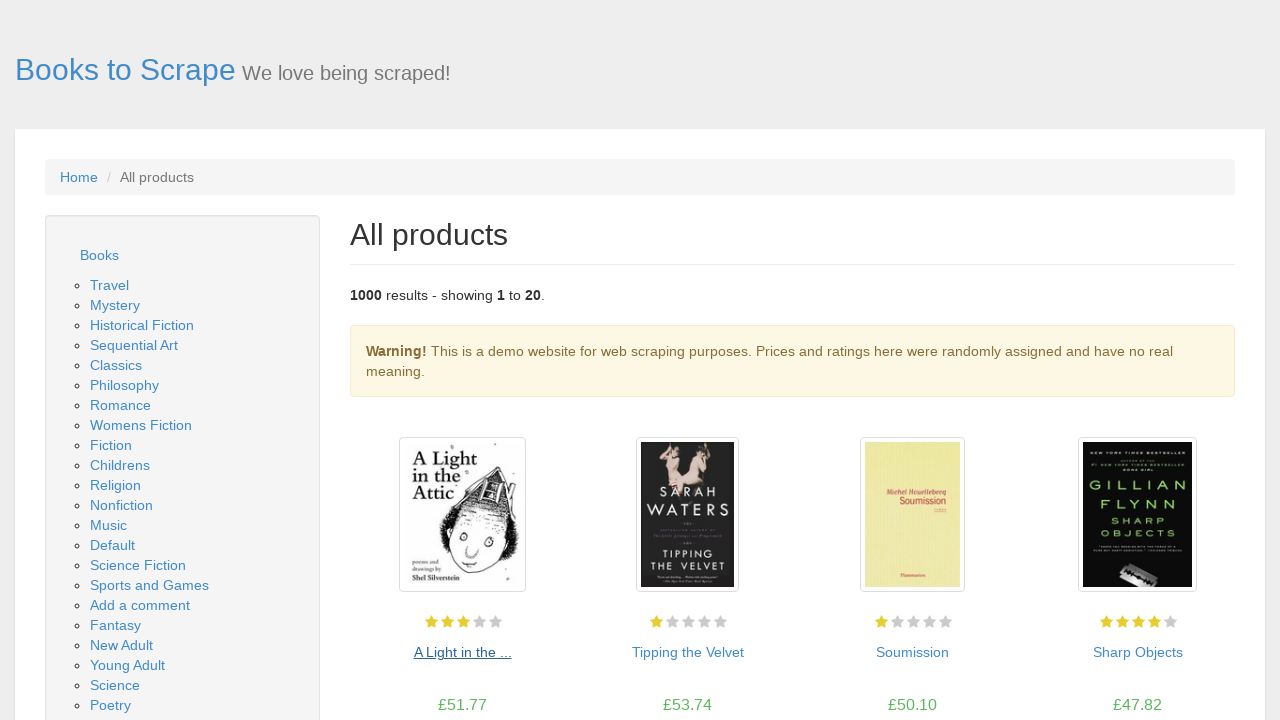

Clicked on the 14th book title in the catalog listing at (688, 350) on section ol.row li:nth-child(14) article h3 a
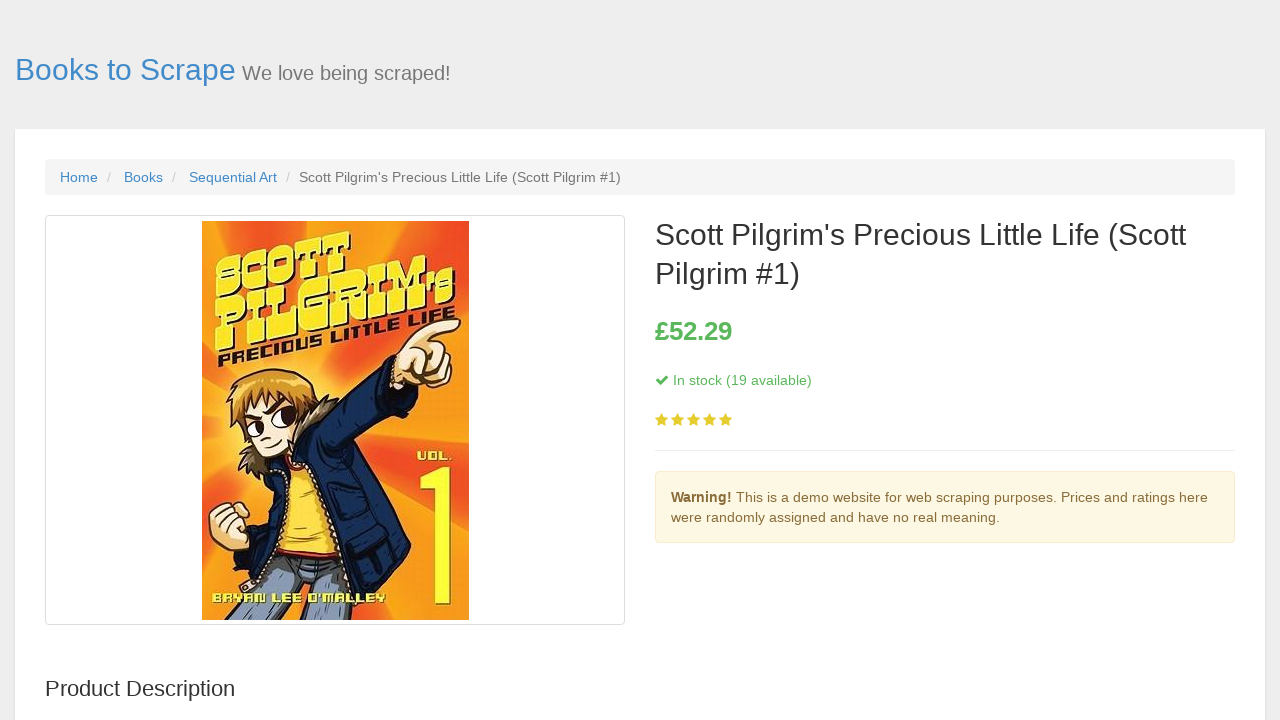

Book detail page loaded with title visible
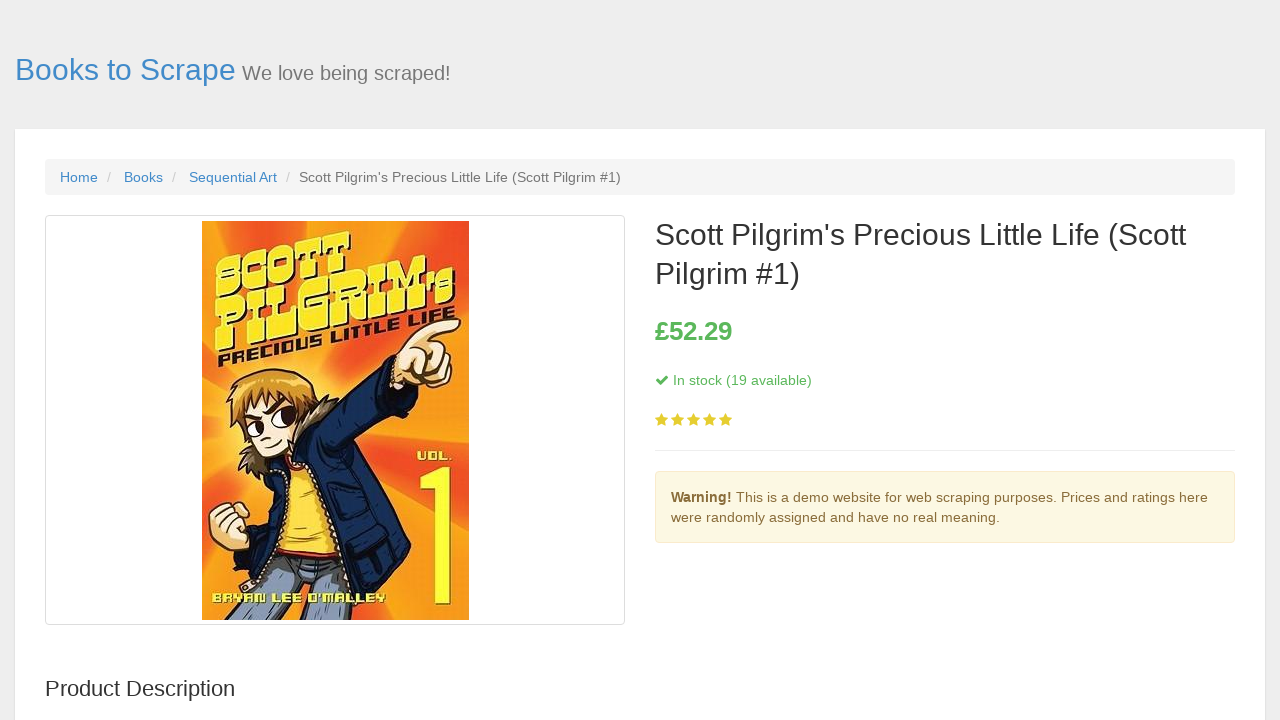

Navigated back to the main book catalog listing
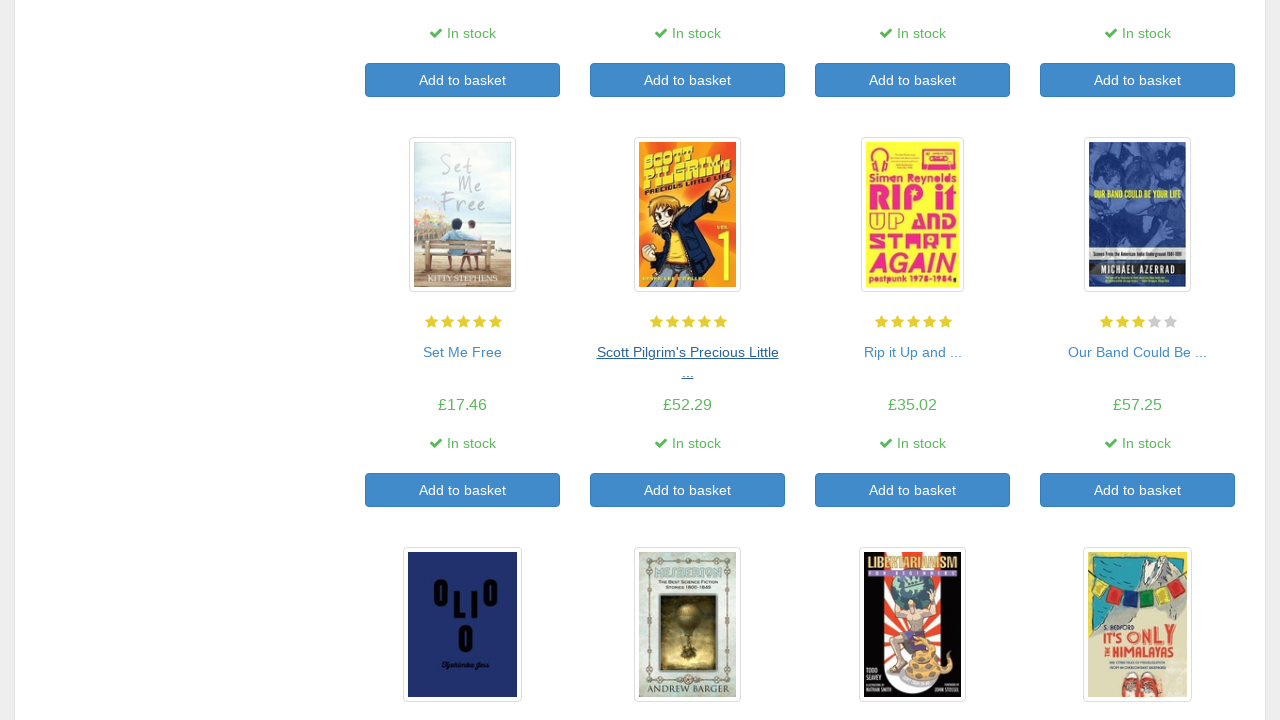

Main catalog listing reloaded and ready
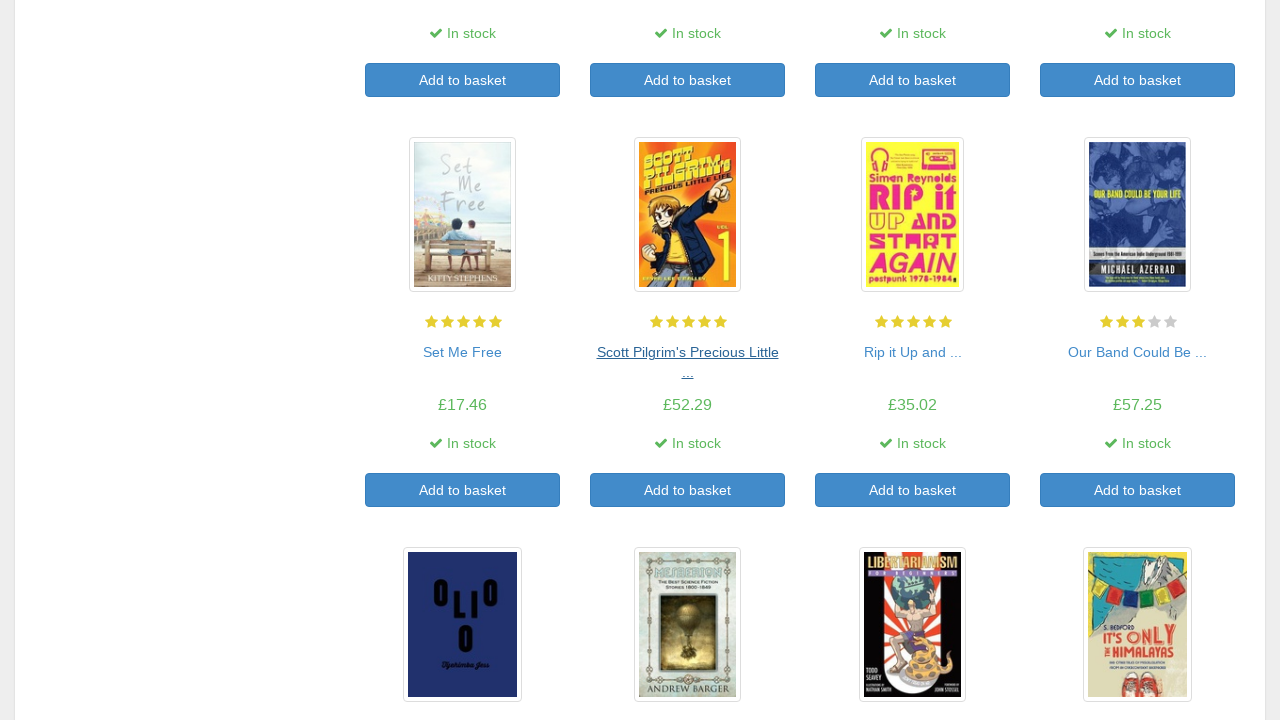

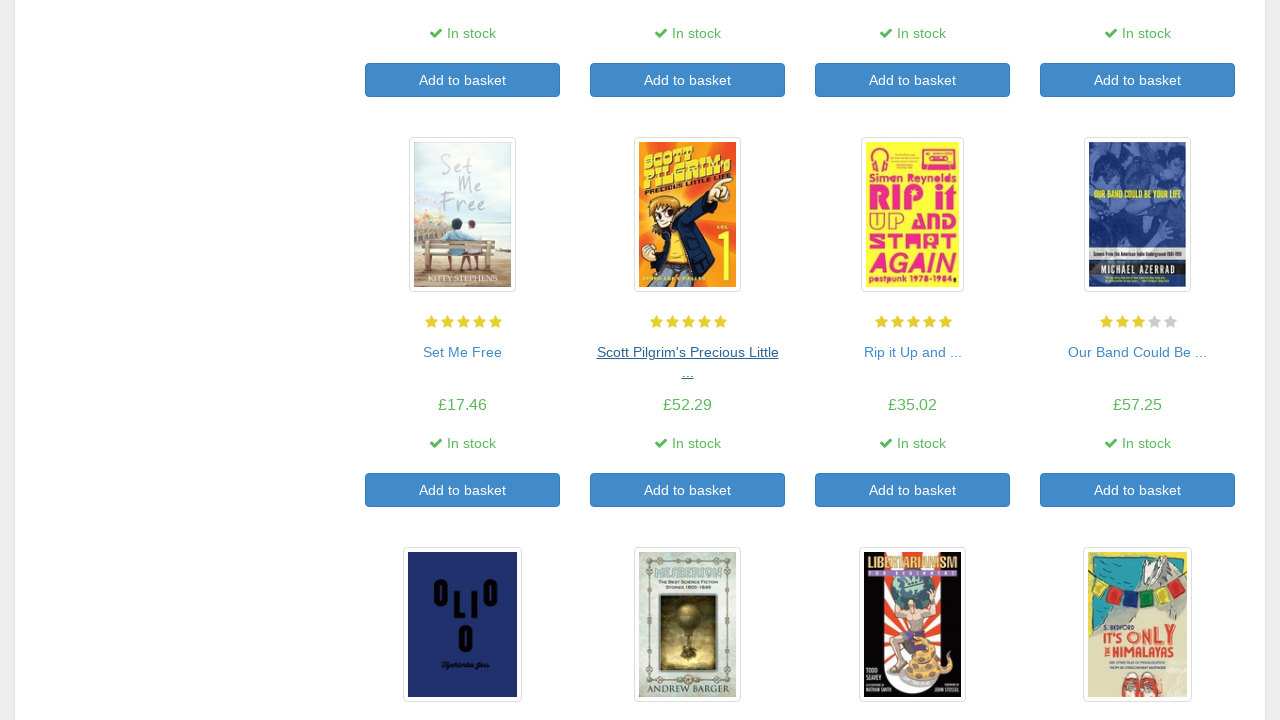